Tests dynamic form controls by verifying a textbox is initially disabled, clicking Enable button, and confirming the textbox becomes enabled

Starting URL: https://the-internet.herokuapp.com/dynamic_controls

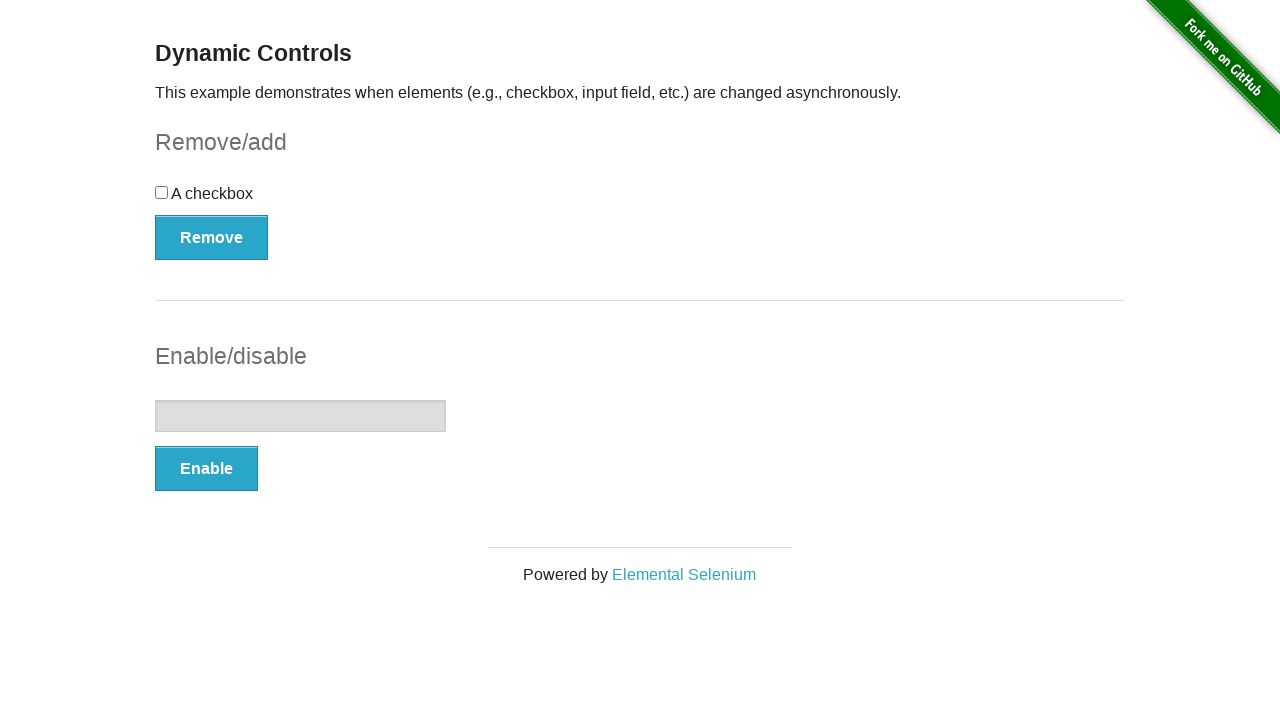

Navigated to dynamic controls page
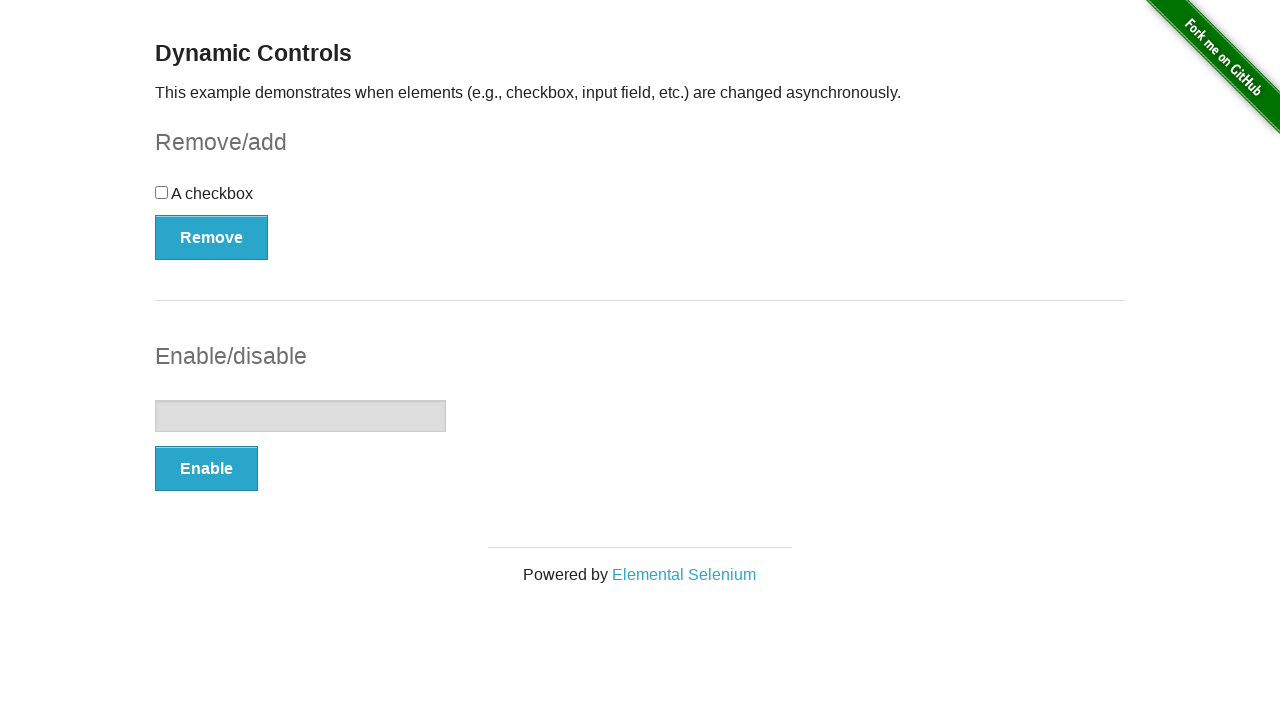

Located textbox element
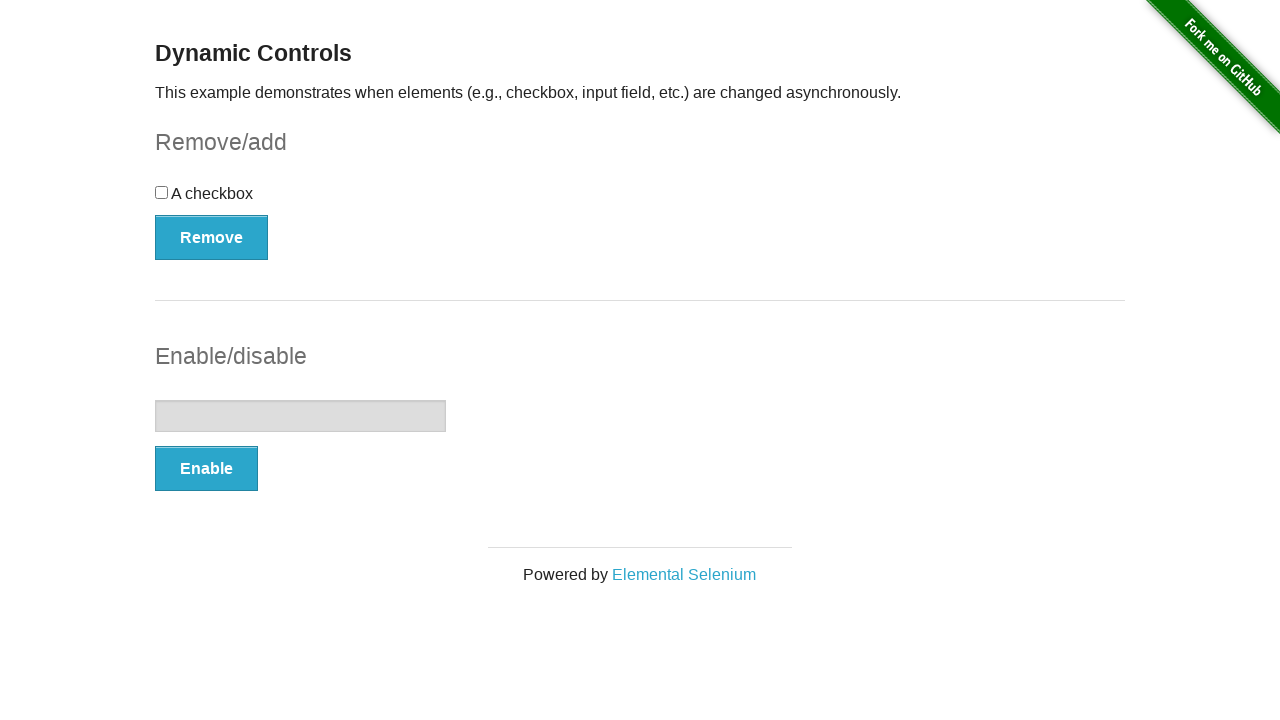

Verified textbox is initially disabled
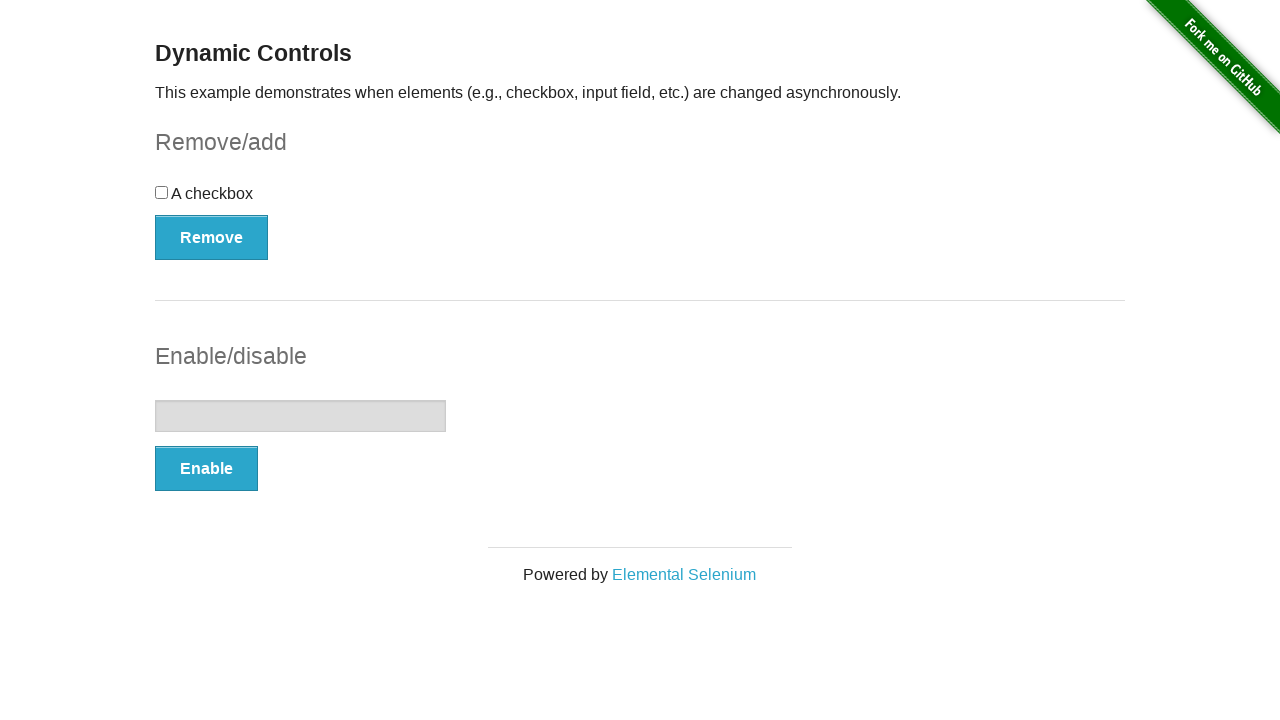

Clicked Enable button at (206, 469) on button:has-text('Enable')
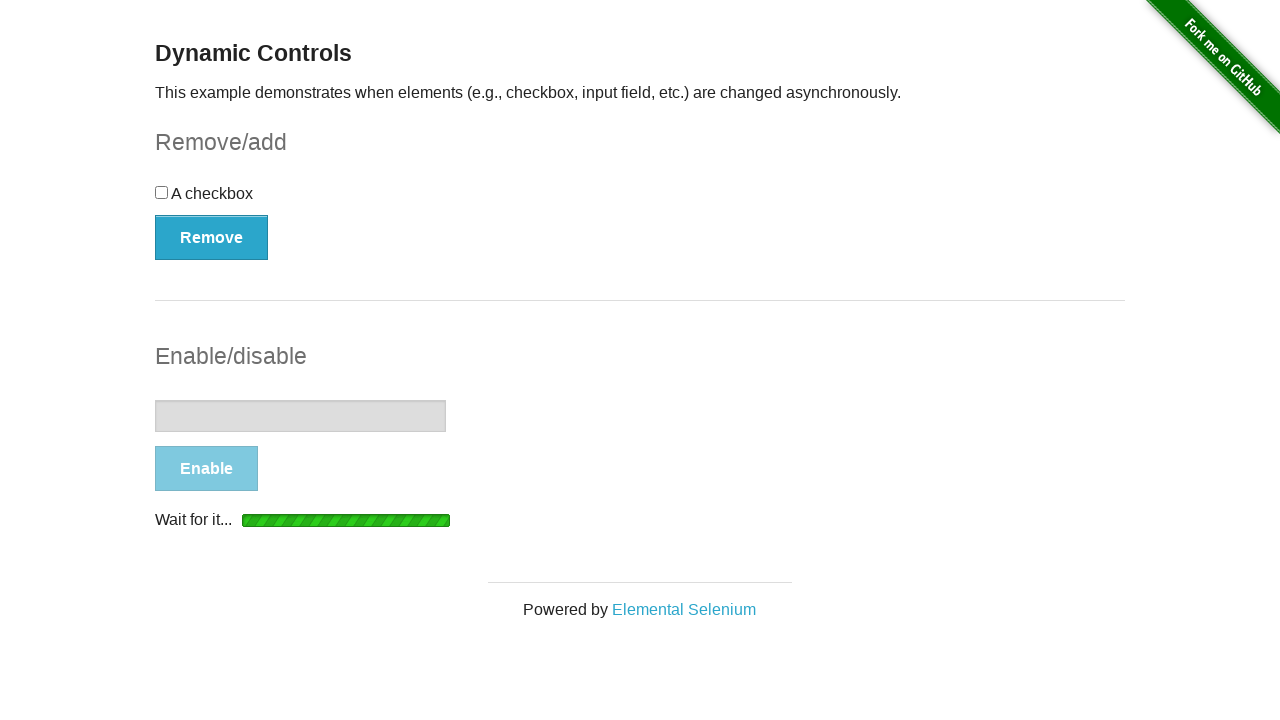

Waited for 'It's enabled!' message to appear
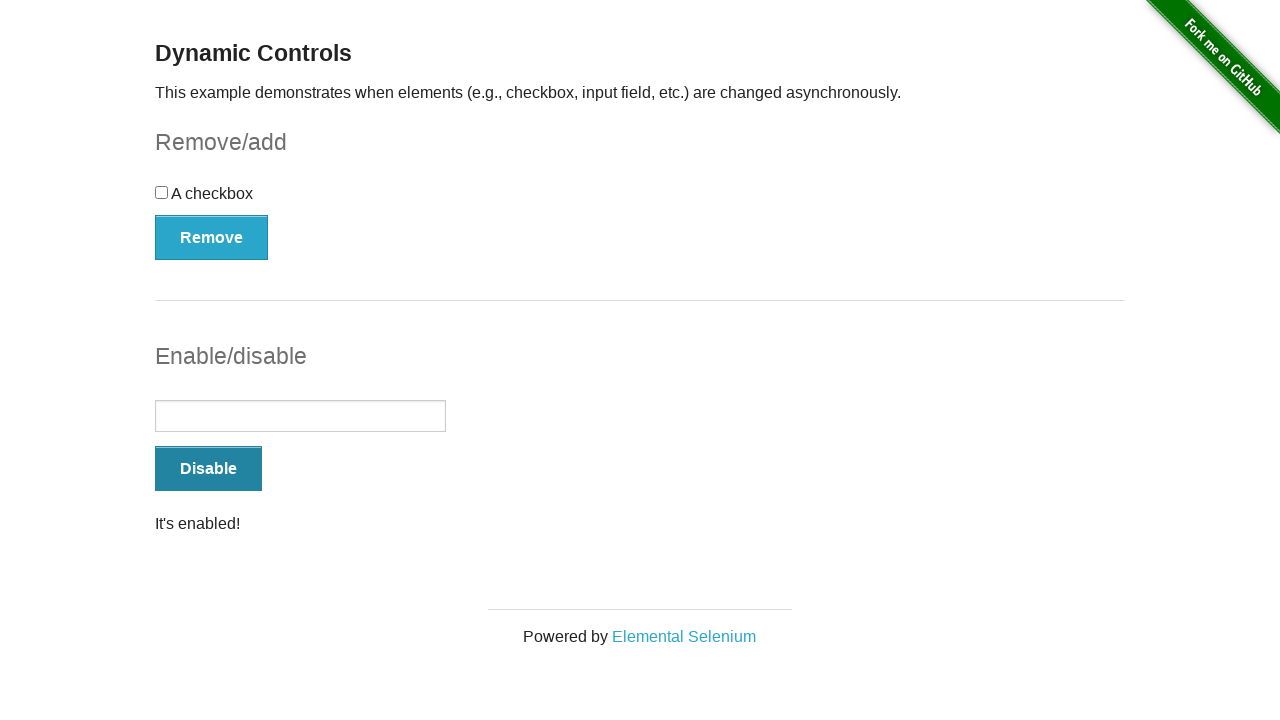

Verified textbox is now enabled
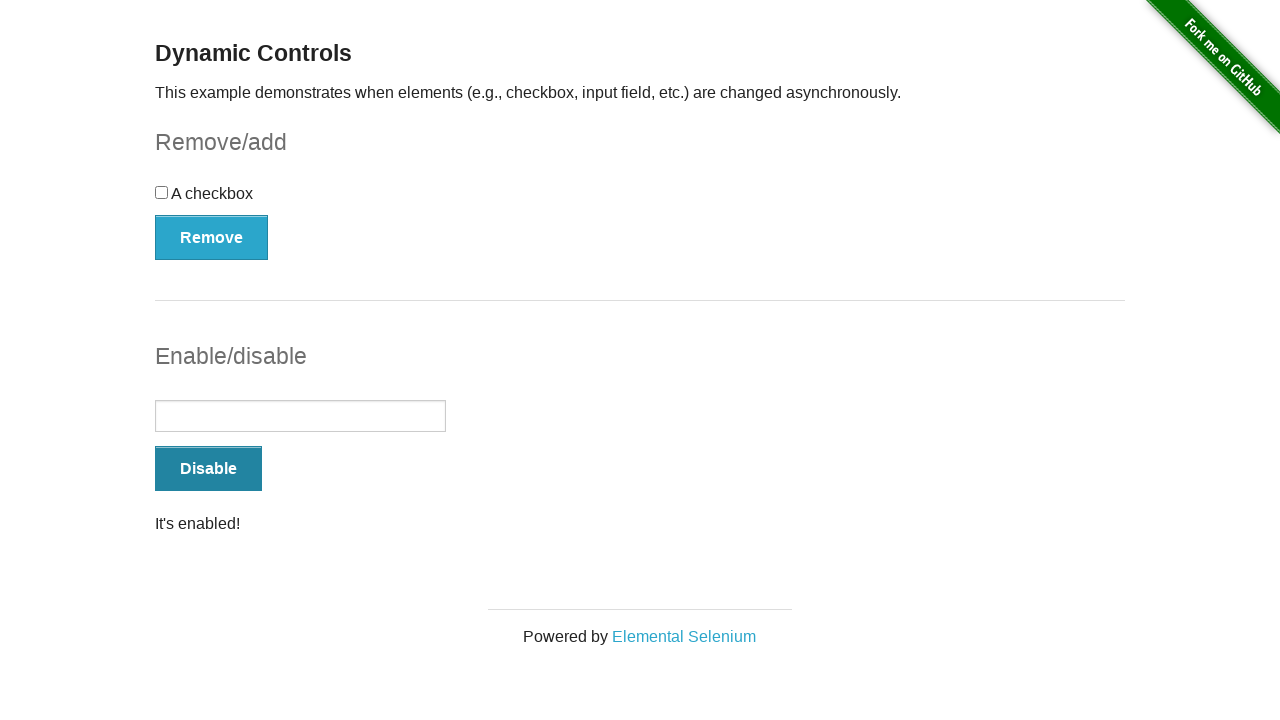

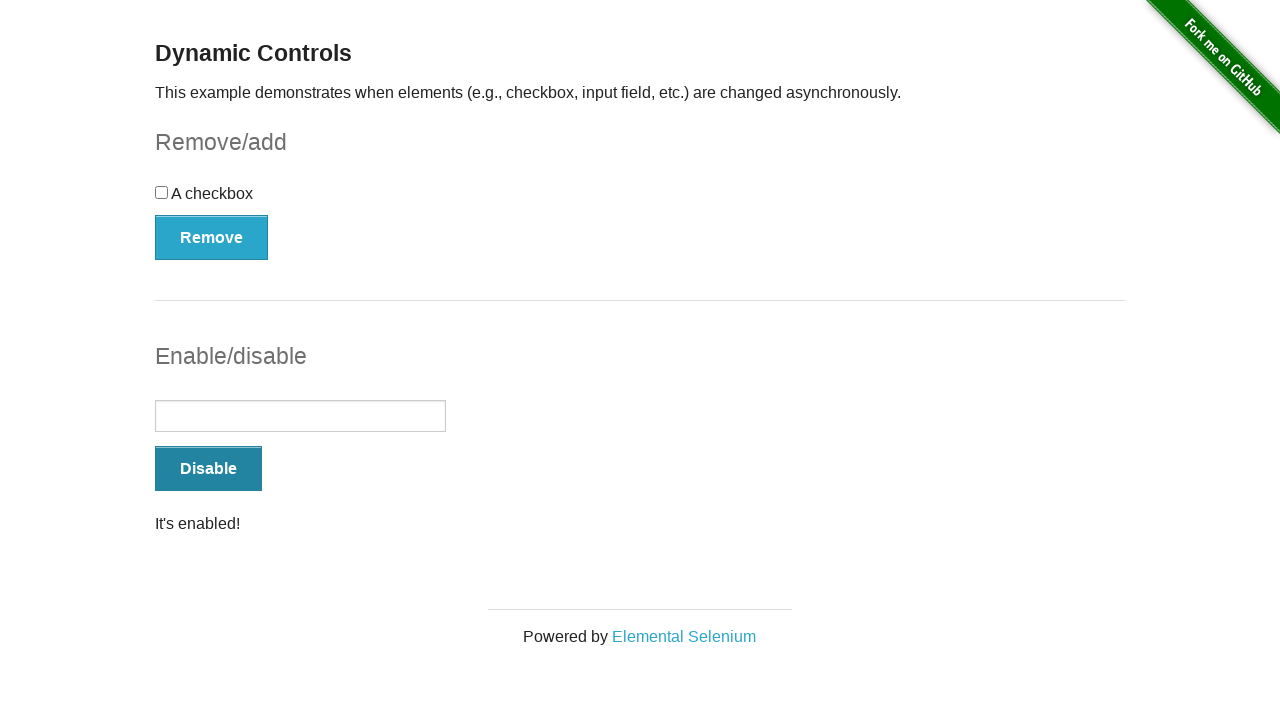